Tests dropdown element manipulation by selecting options using both value and visible text methods

Starting URL: https://the-internet.herokuapp.com/dropdown

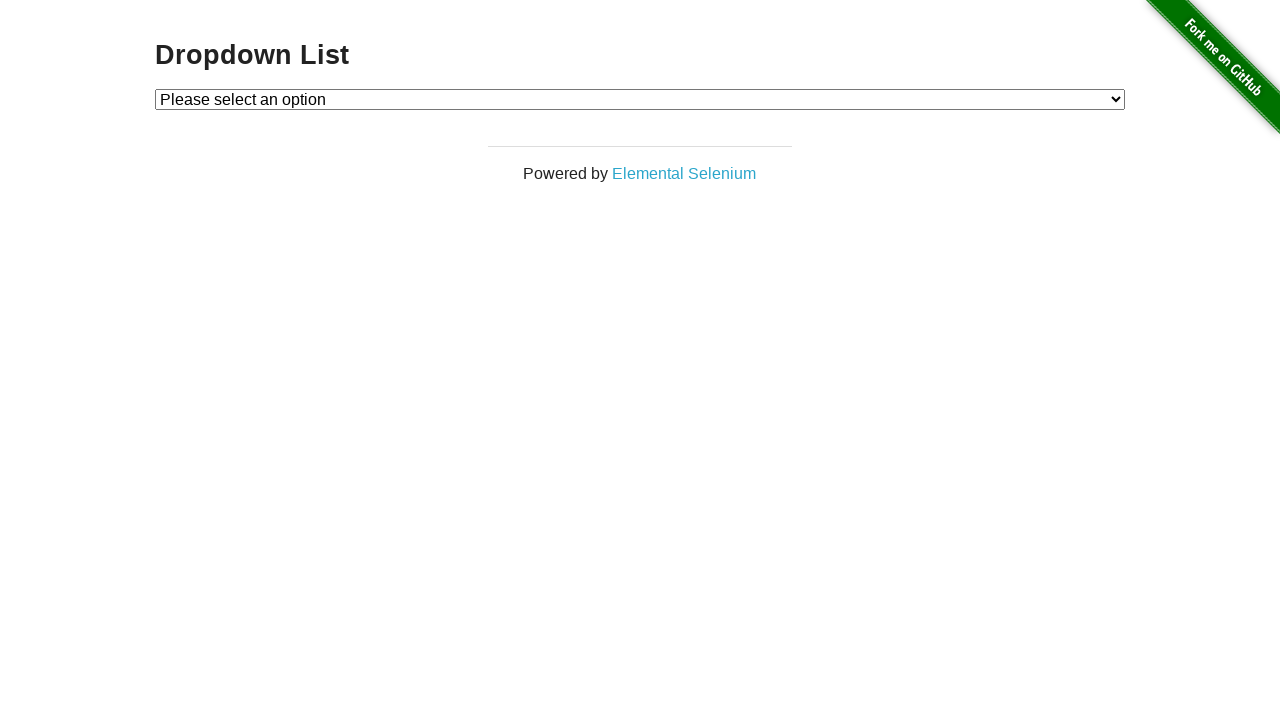

Selected dropdown option with value '1' on #dropdown
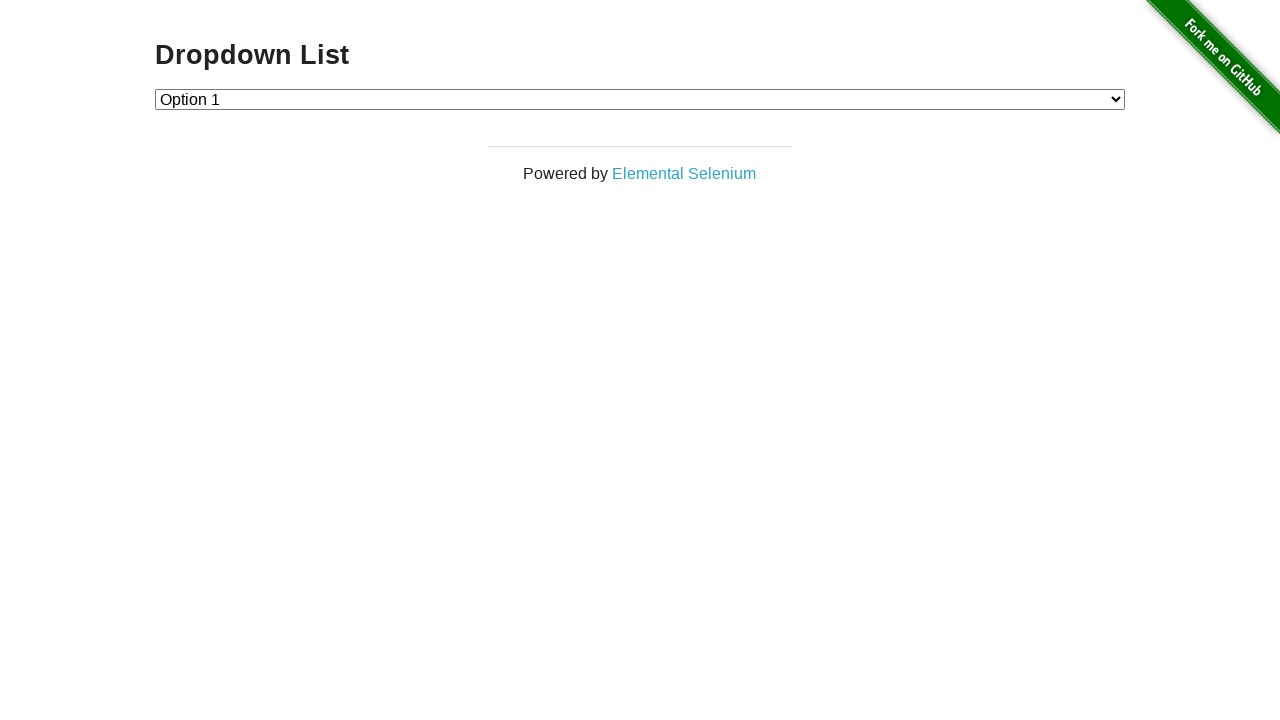

Selected dropdown option with value '2' on #dropdown
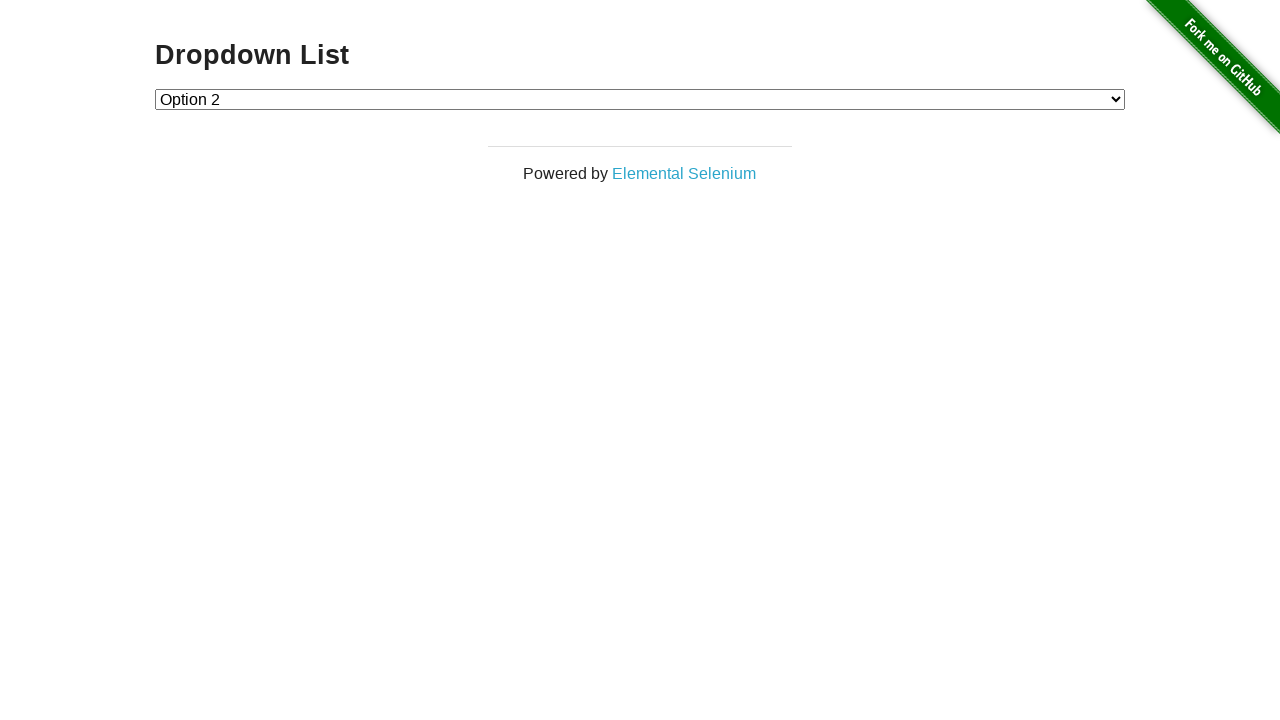

Selected dropdown option with visible text 'Option 1' on #dropdown
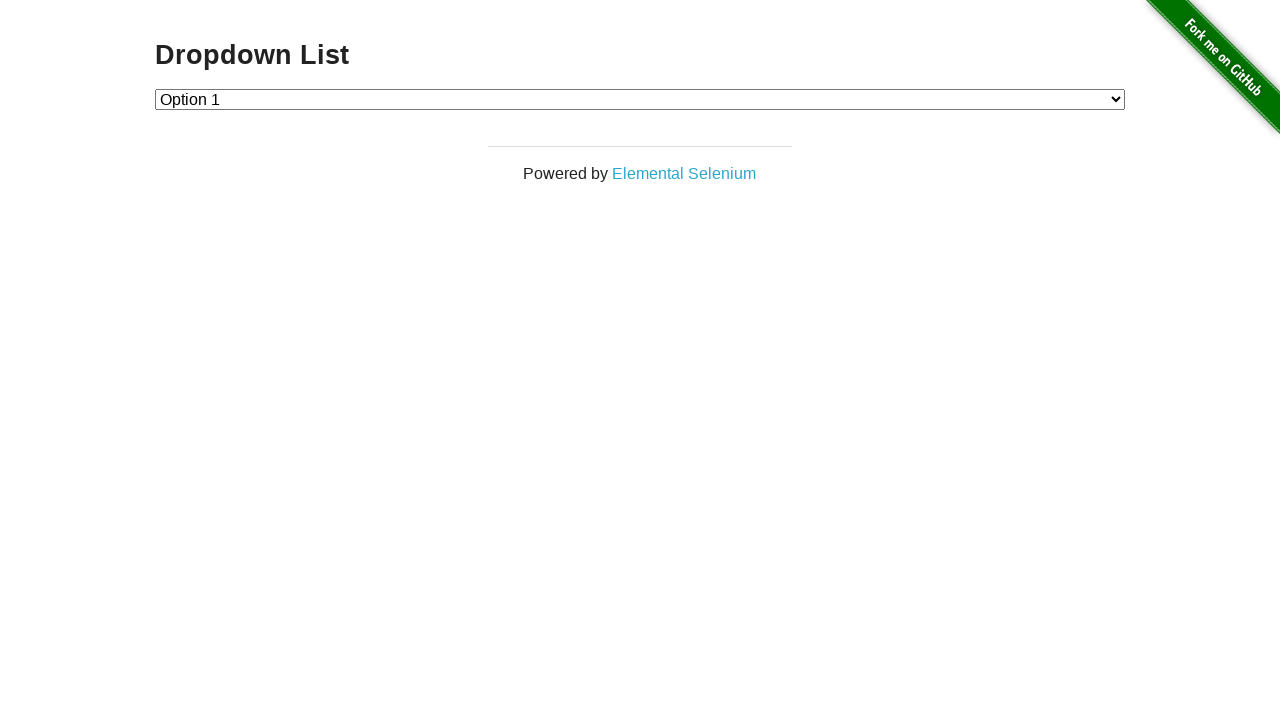

Selected dropdown option with visible text 'Option 2' on #dropdown
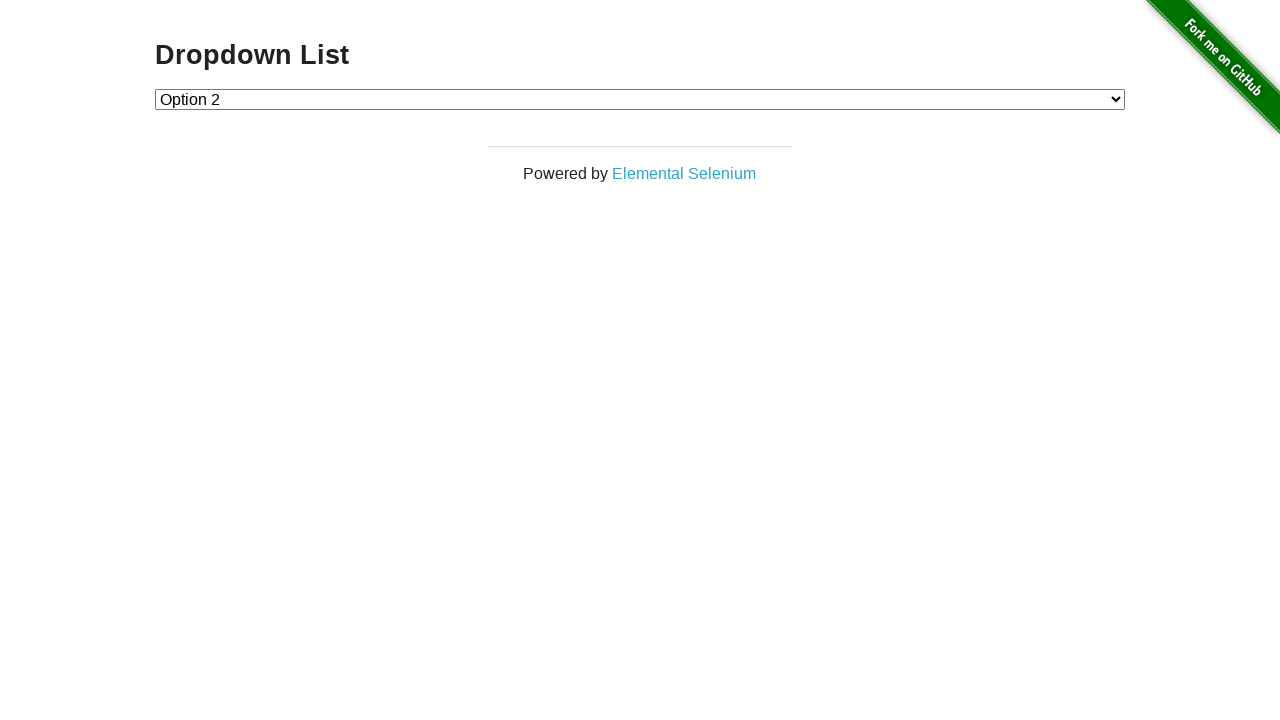

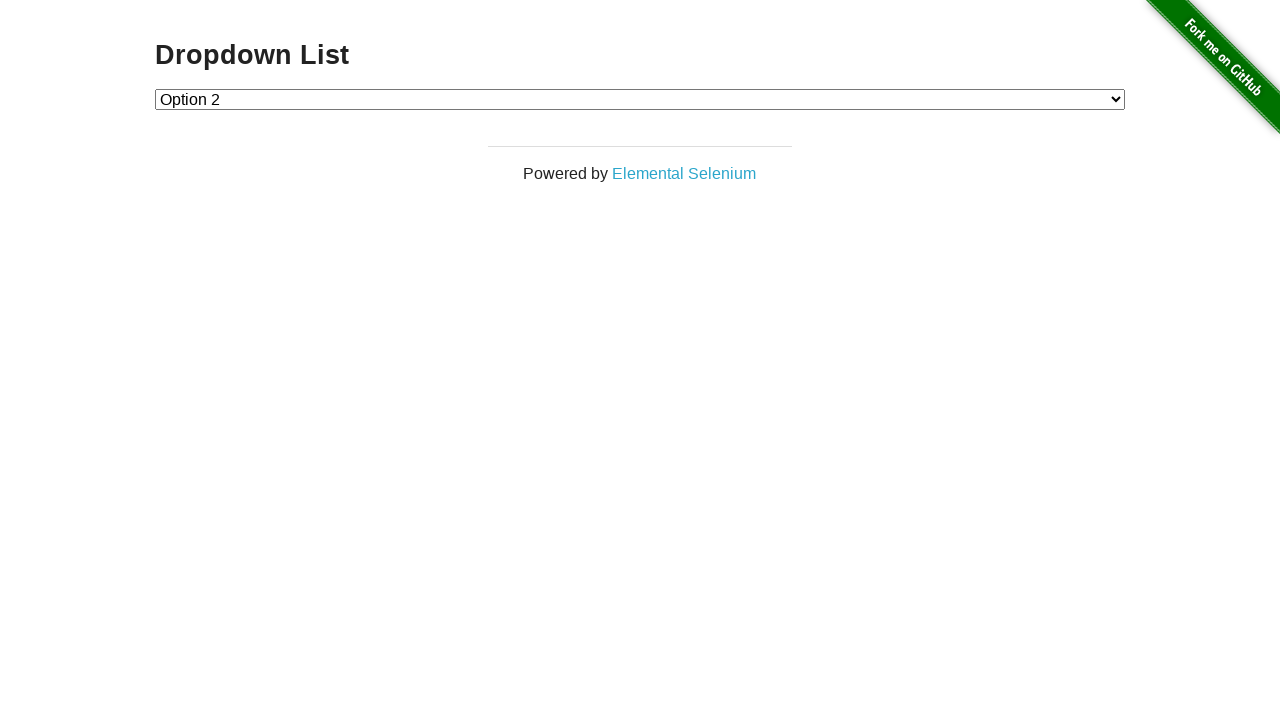